Tests iframe handling by switching into an iframe, clicking navigation elements, and switching back to the main content.

Starting URL: https://www.globalsqa.com/demo-site/frames-and-windows/#iFrame

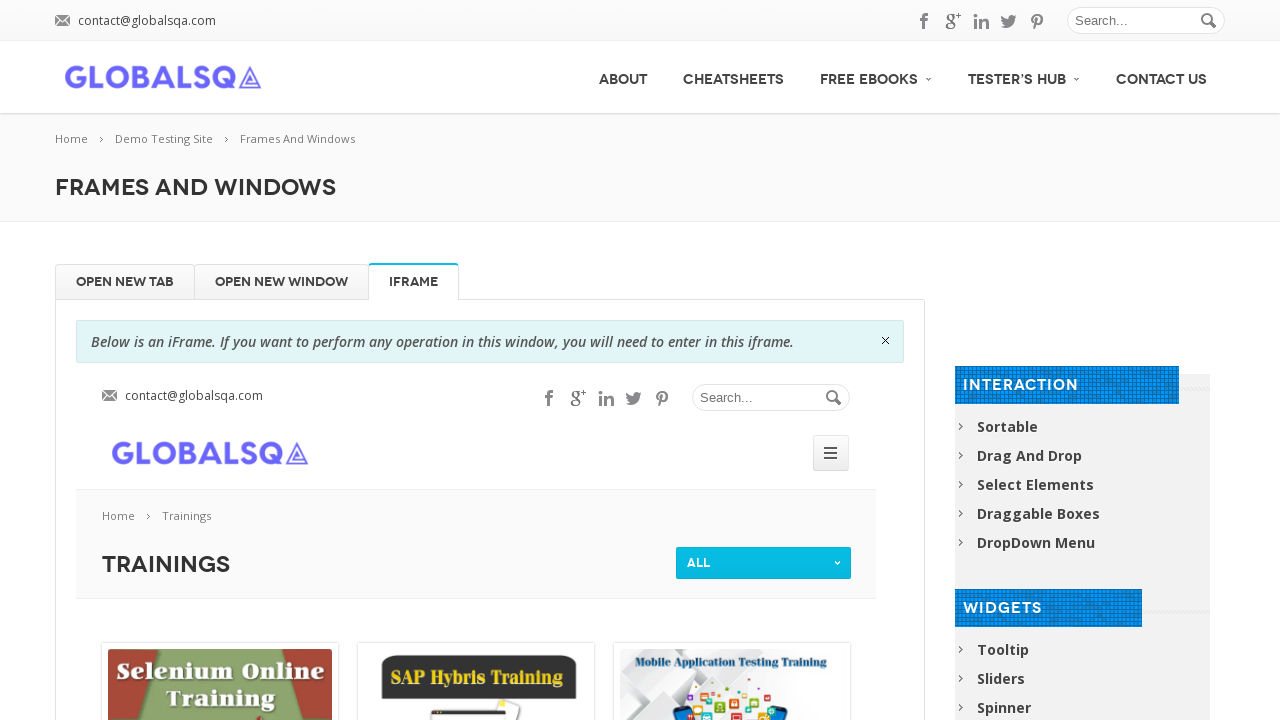

Waited for iframe with name 'globalSqa' to be available
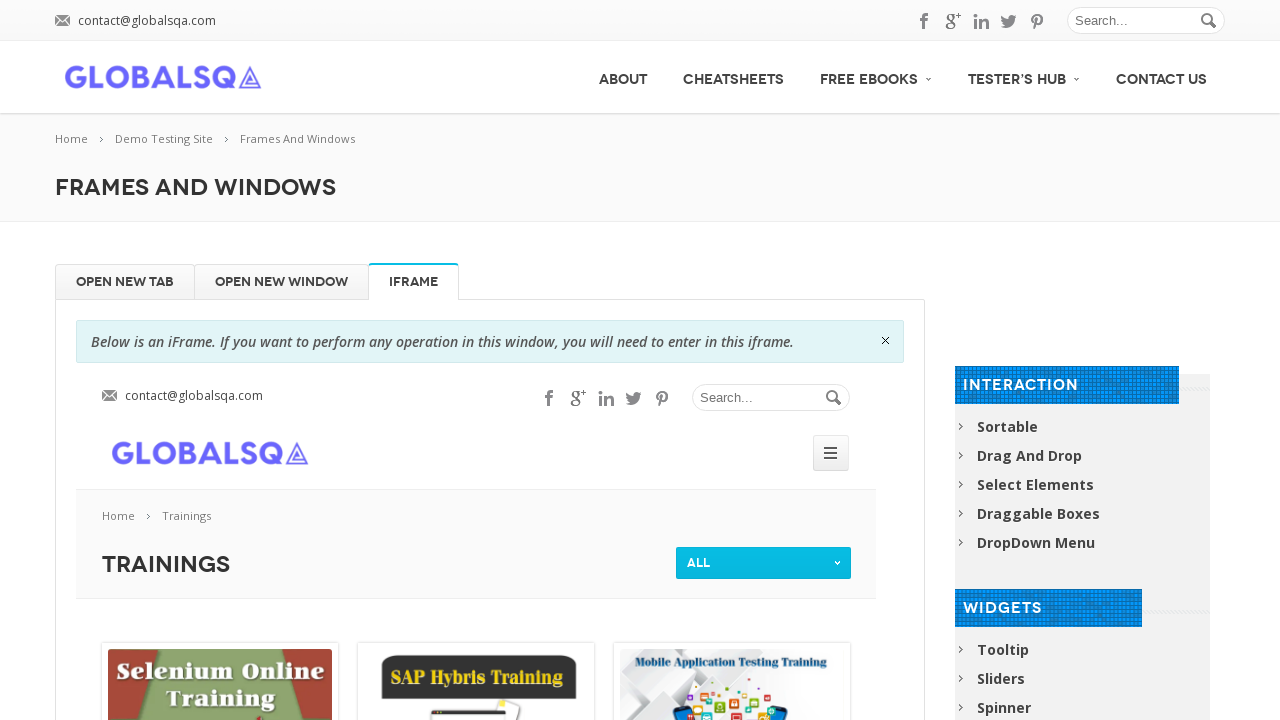

Retrieved content frame from iframe element
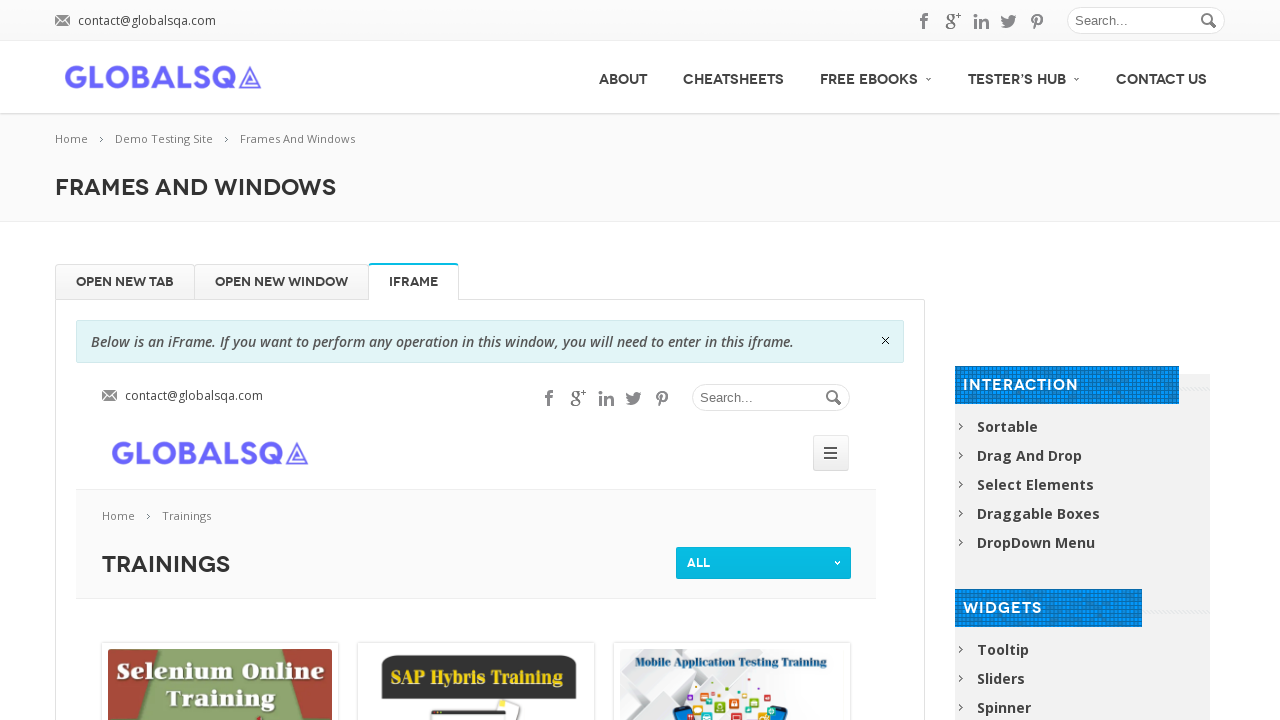

Clicked mobile menu toggler within iframe at (831, 453) on (//*[@id='mobile_menu_toggler'])[1]
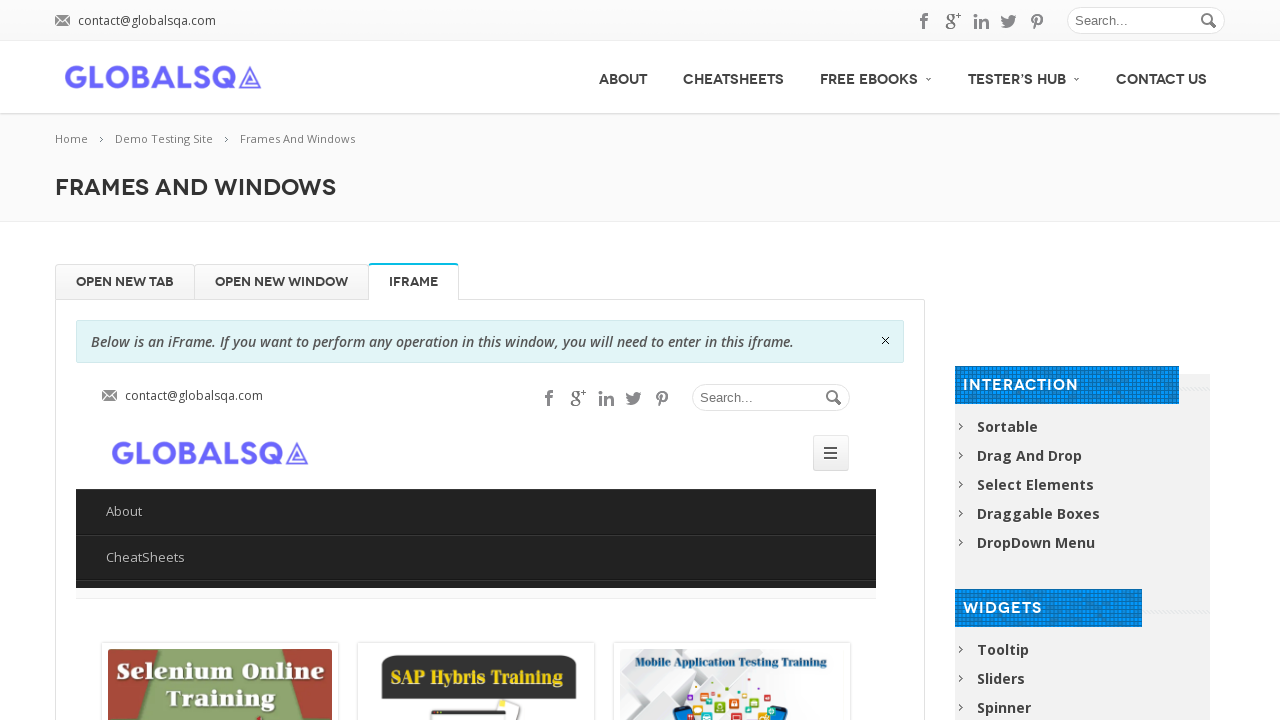

Clicked 'Contact Us' link in mobile menu within iframe at (476, 694) on (//*[@id='mobile_menu']//a[text()='Contact Us'])[1]
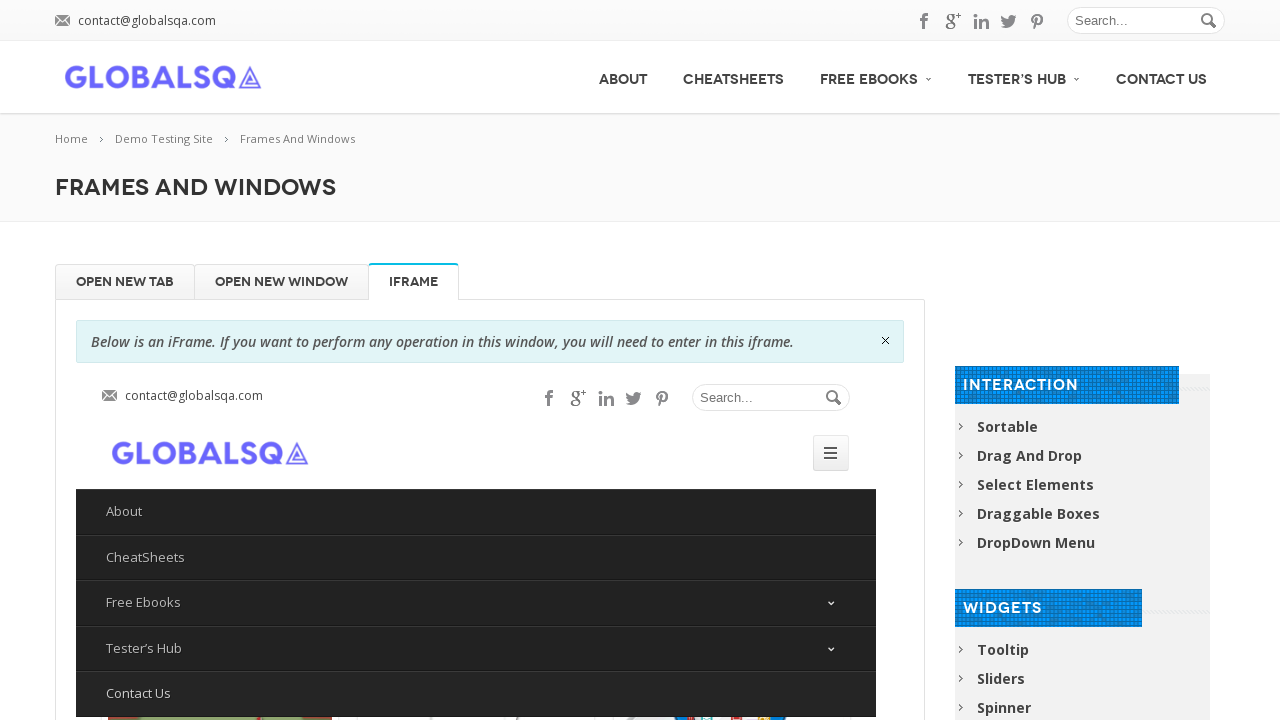

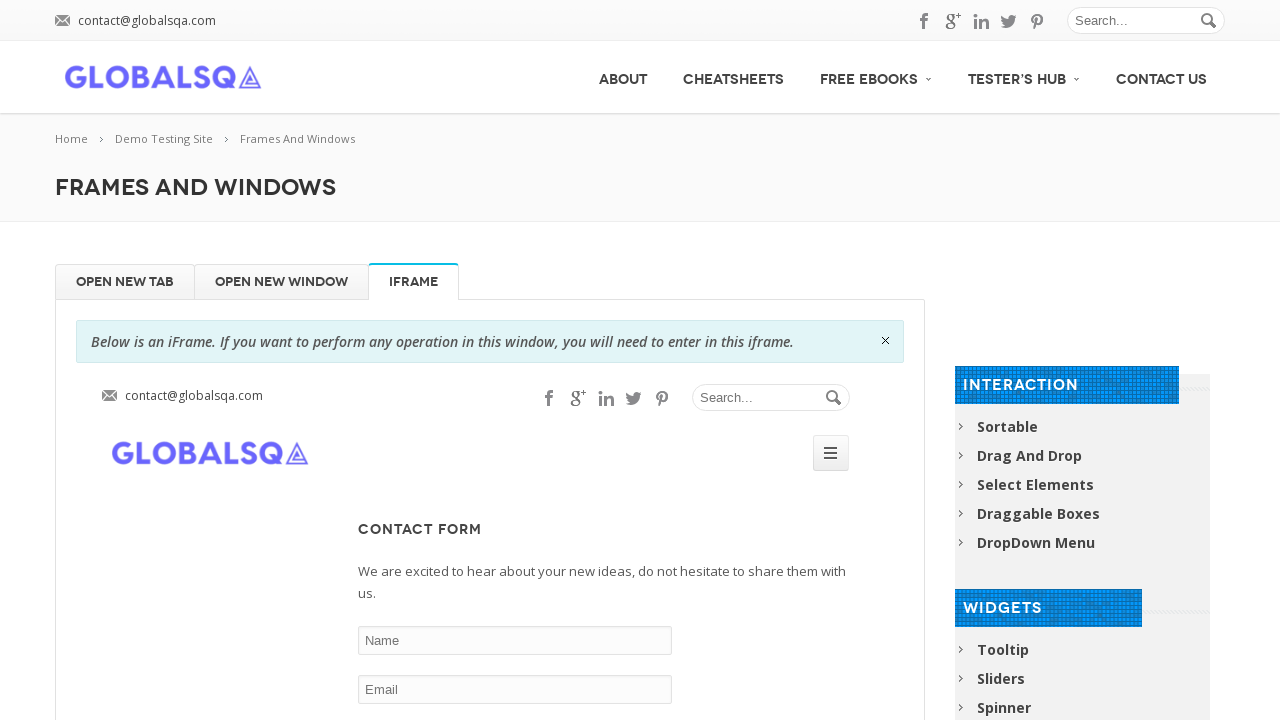